Tests VWO free trial signup form by filling business email, accepting GDPR consent, and submitting the form

Starting URL: https://vwo.com/free-trial/

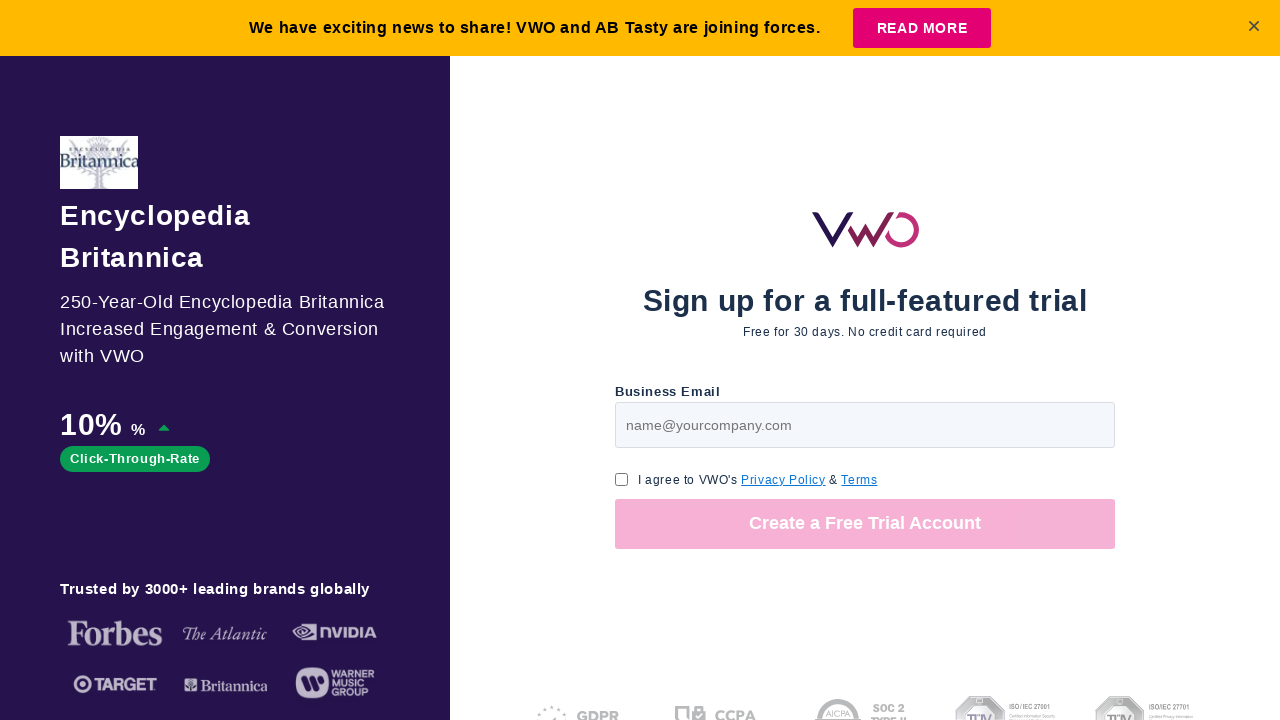

Filled business email field with 'testbusiness@example.com' on input[data-qa='page-su-step1-v1-email']
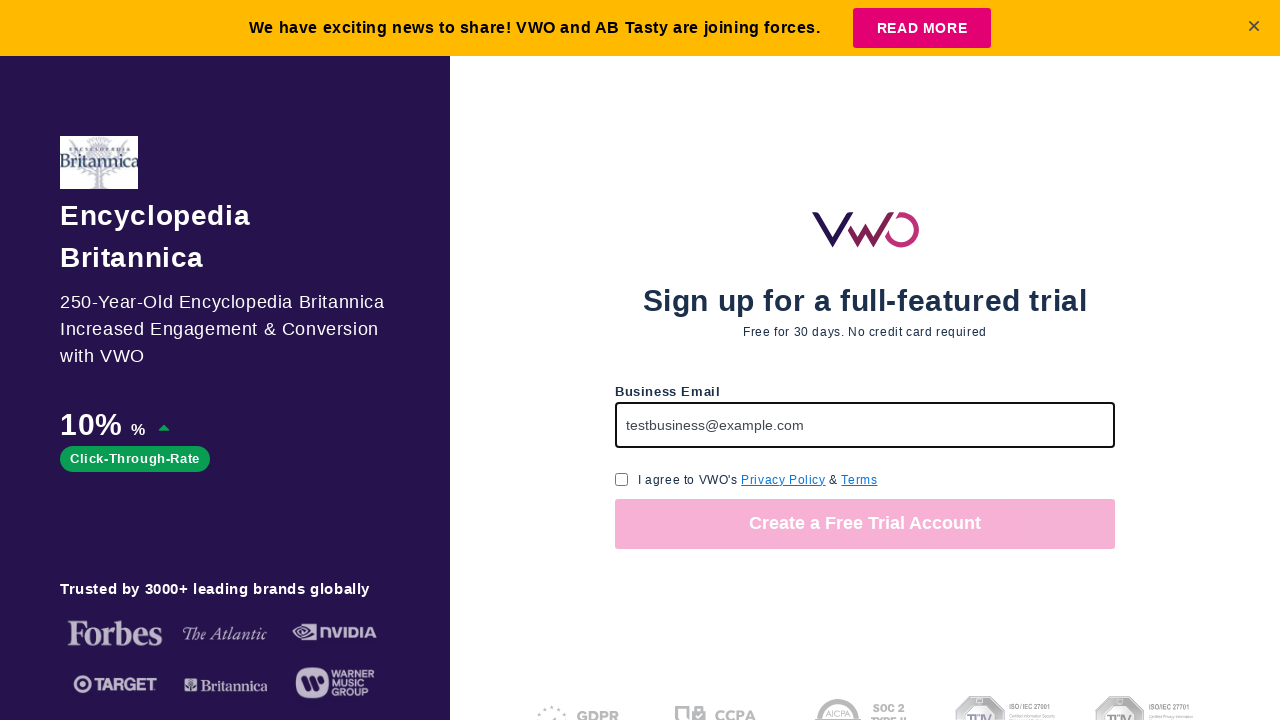

Clicked GDPR consent checkbox at (622, 479) on #page-free-trial-step1-cu-gdpr-consent-checkbox
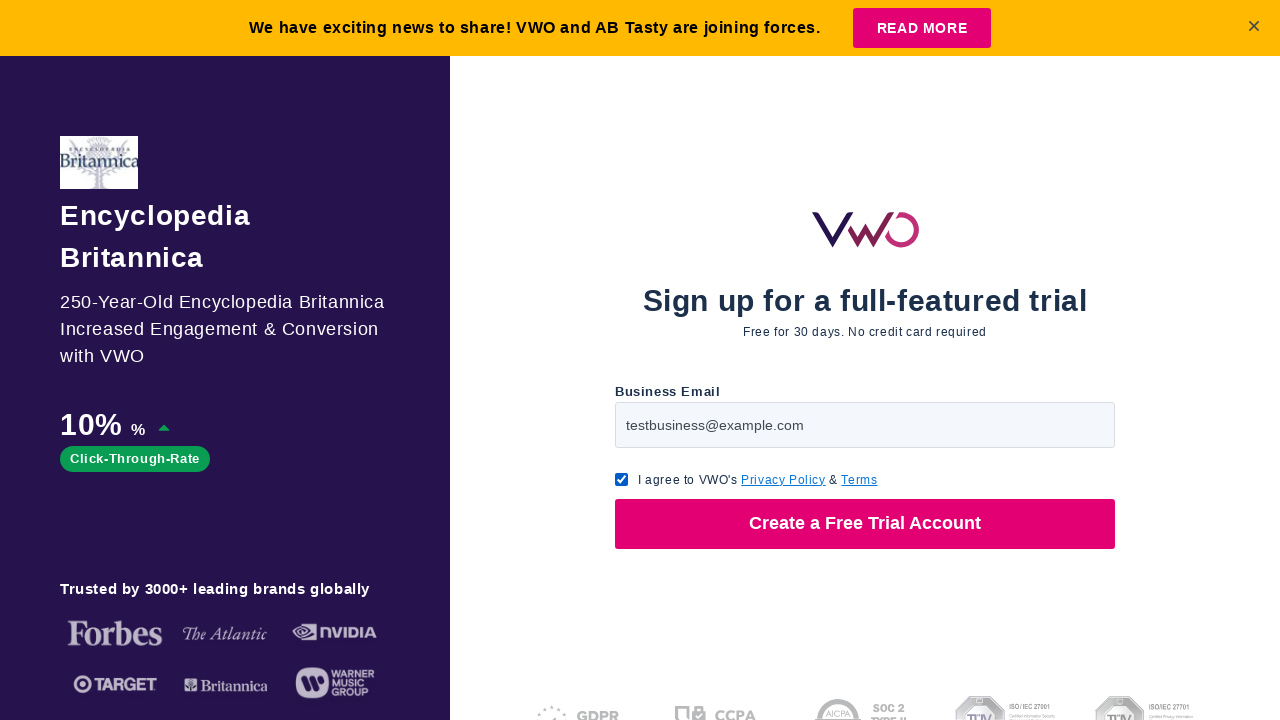

Clicked 'Create a Free Trial Account' button to submit form at (865, 524) on button:has-text('Create a Free Trial Account')
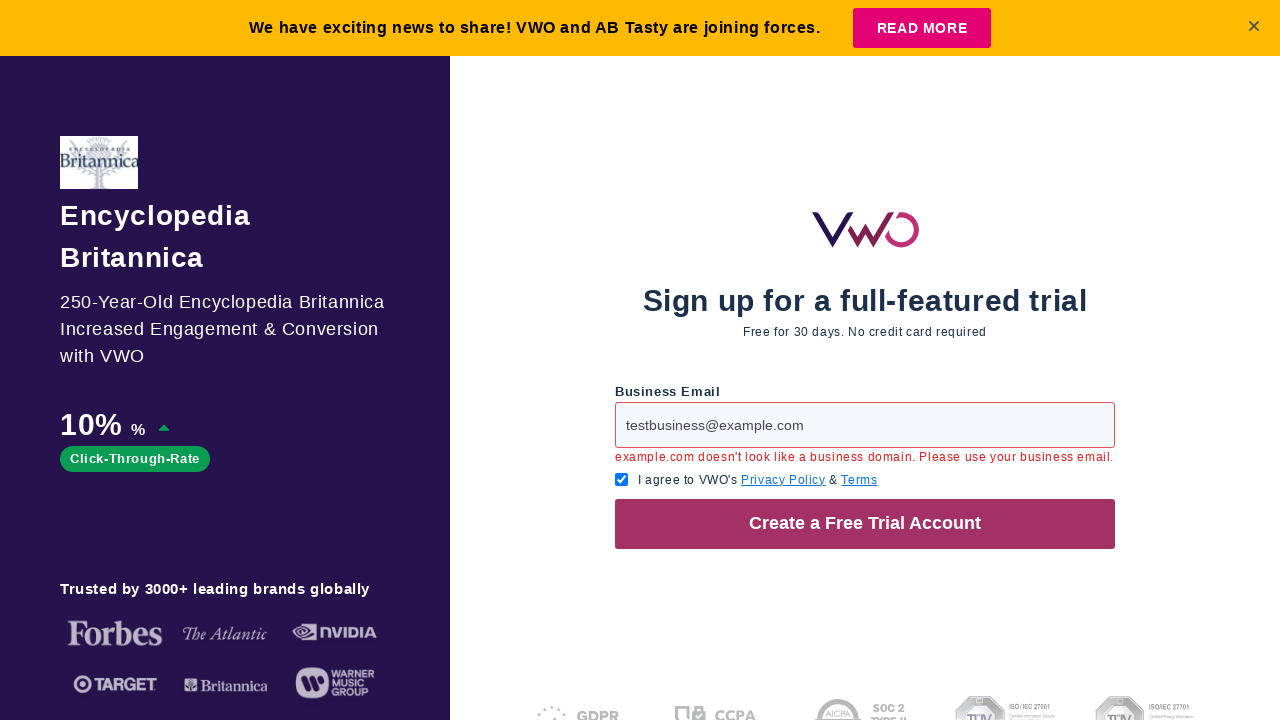

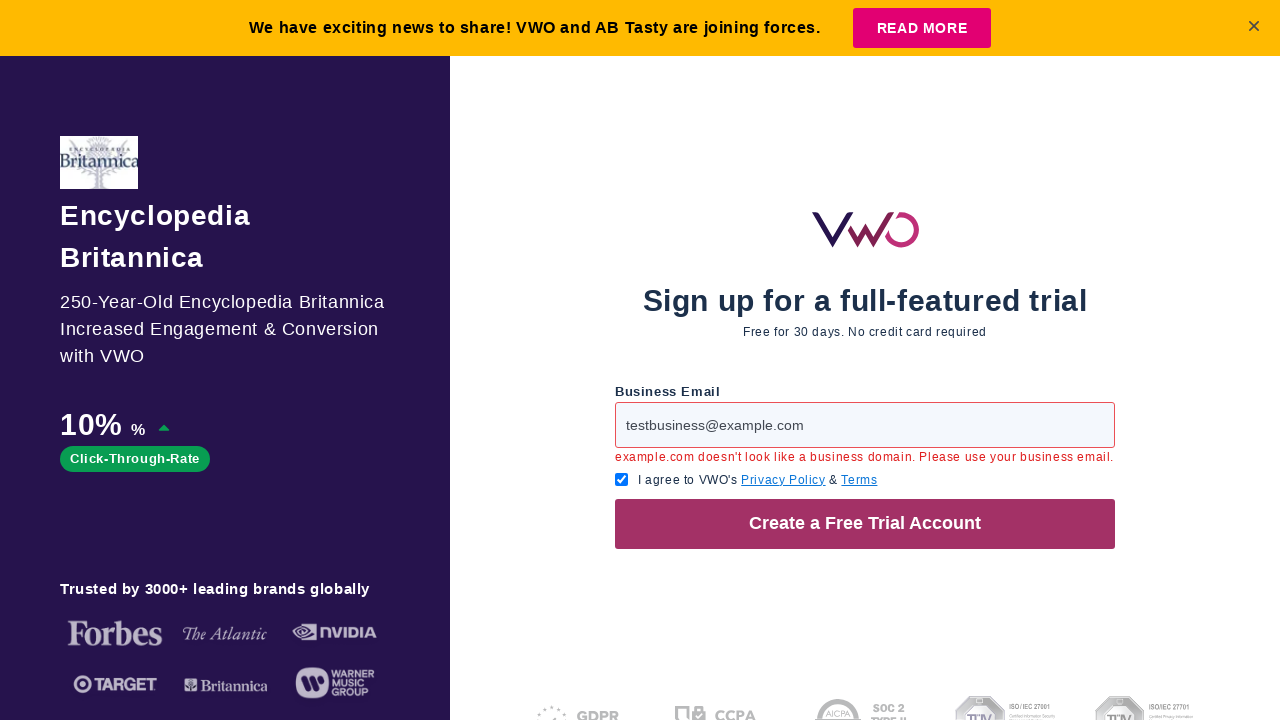